Tests a simple form submission by filling in personal details (first name, last name, email, contact number, and message) and verifying the success alert

Starting URL: https://v1.training-support.net/selenium/simple-form

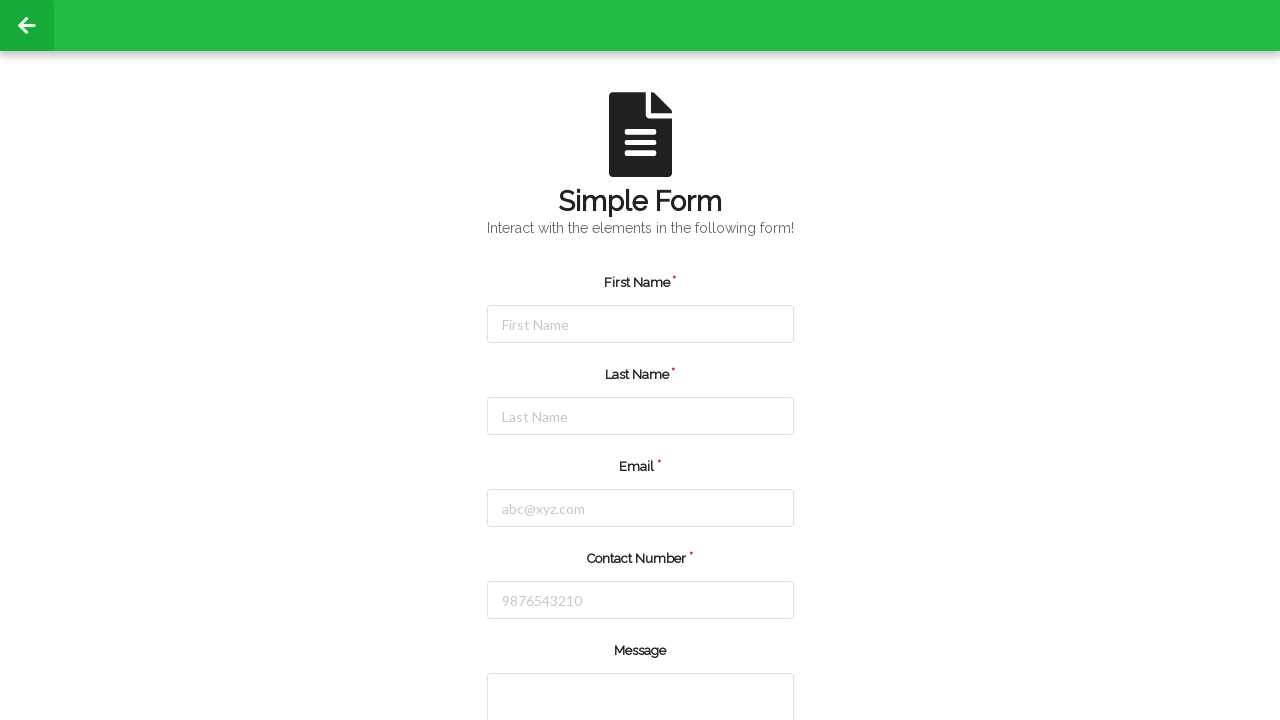

Filled first name field with 'rohan' on #firstName
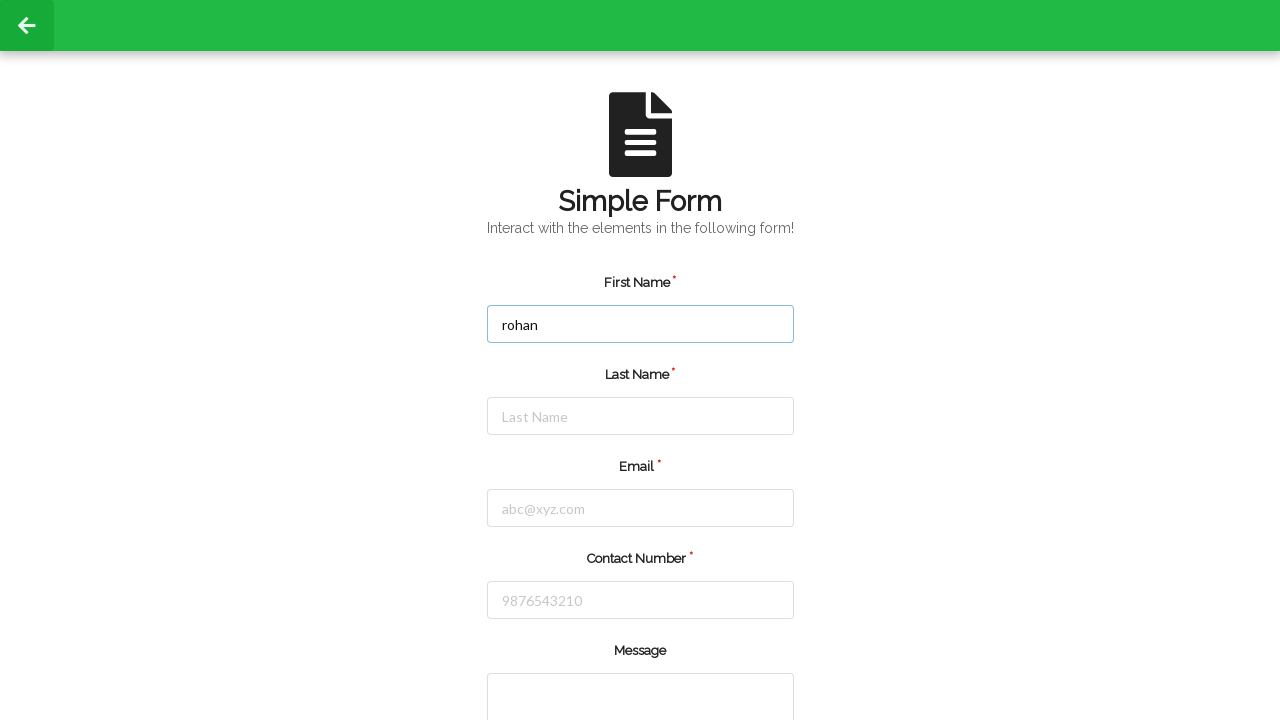

Filled last name field with 'kumar' on #lastName
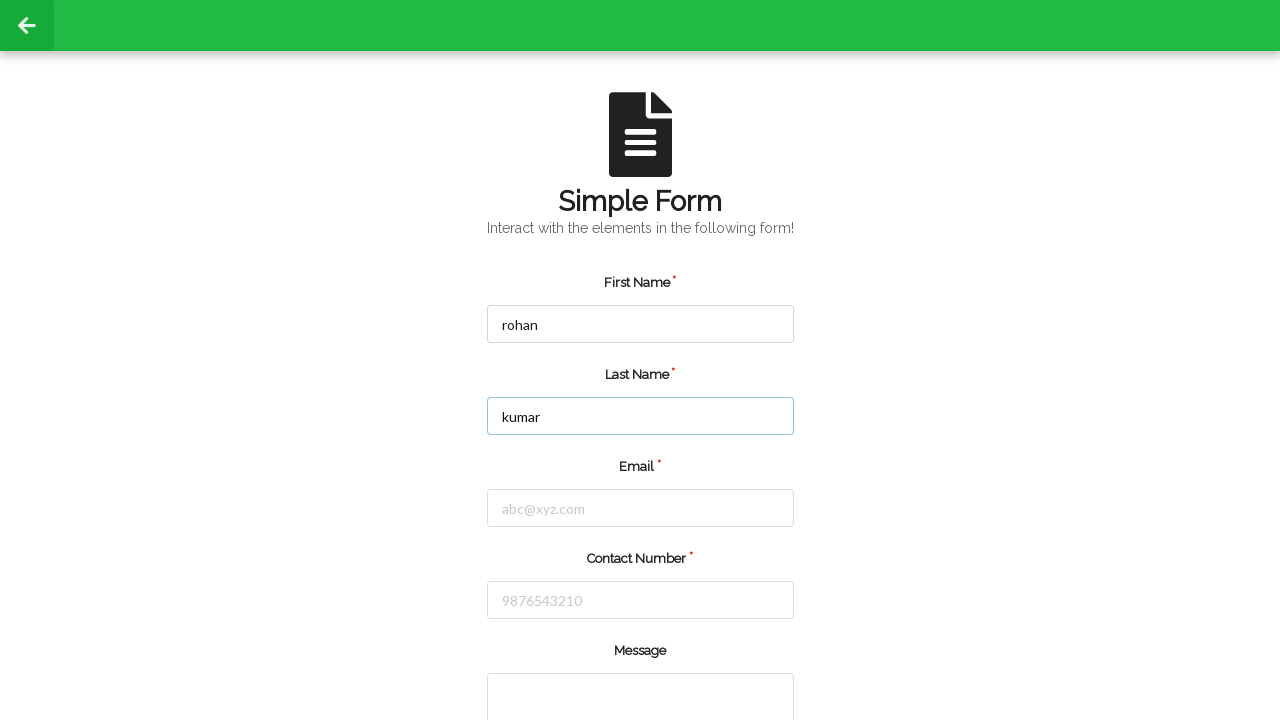

Filled email field with 'rohan@gmail.com' on #email
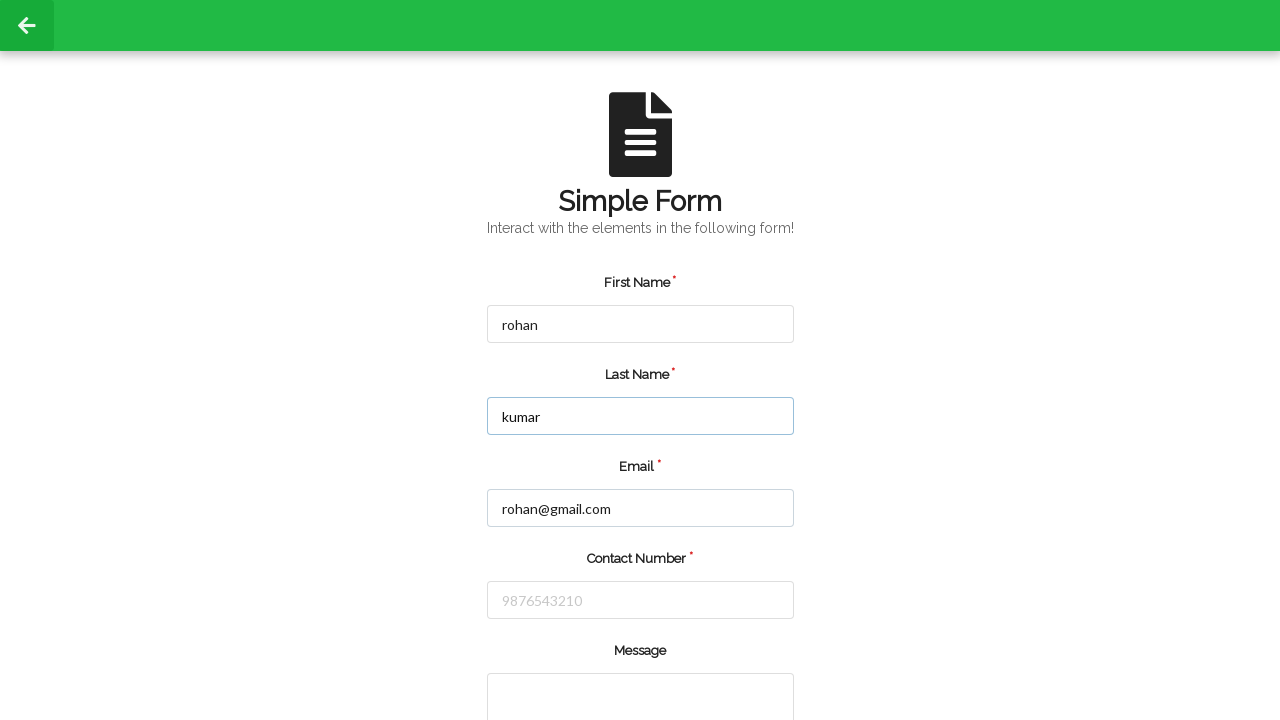

Filled contact number field with '1234567890' on #number
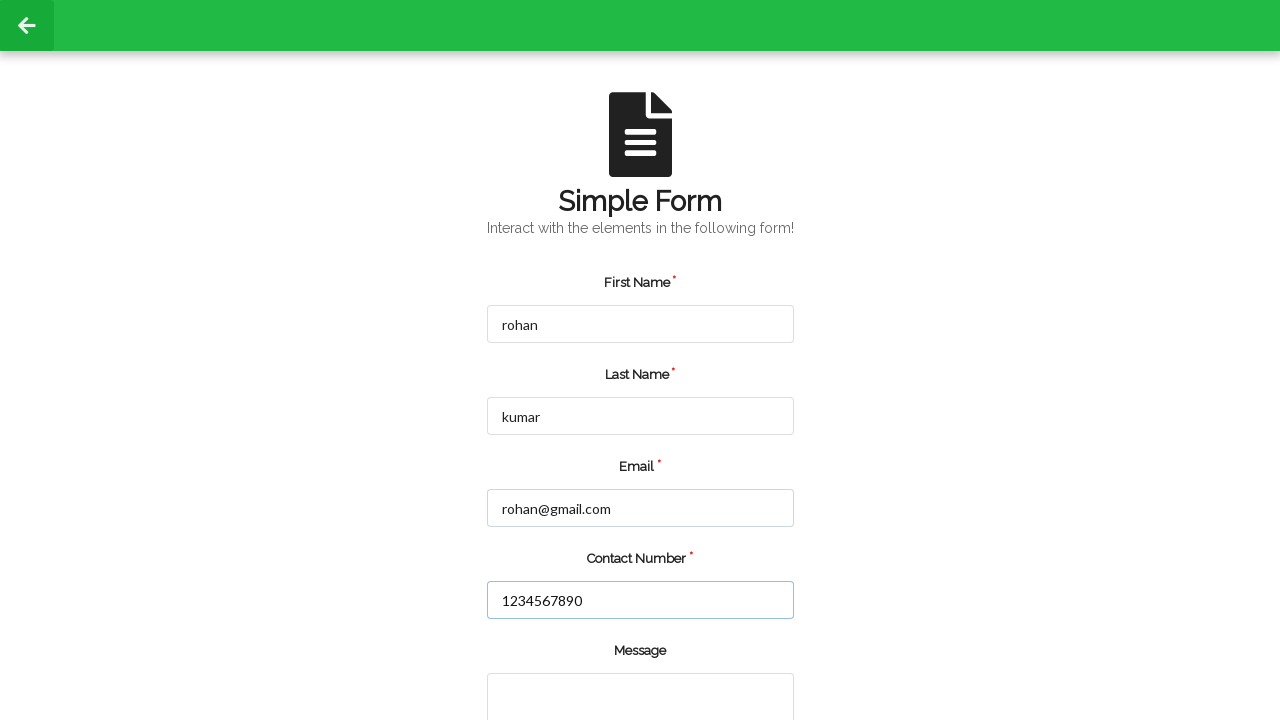

Filled message field with 'hello' on textarea
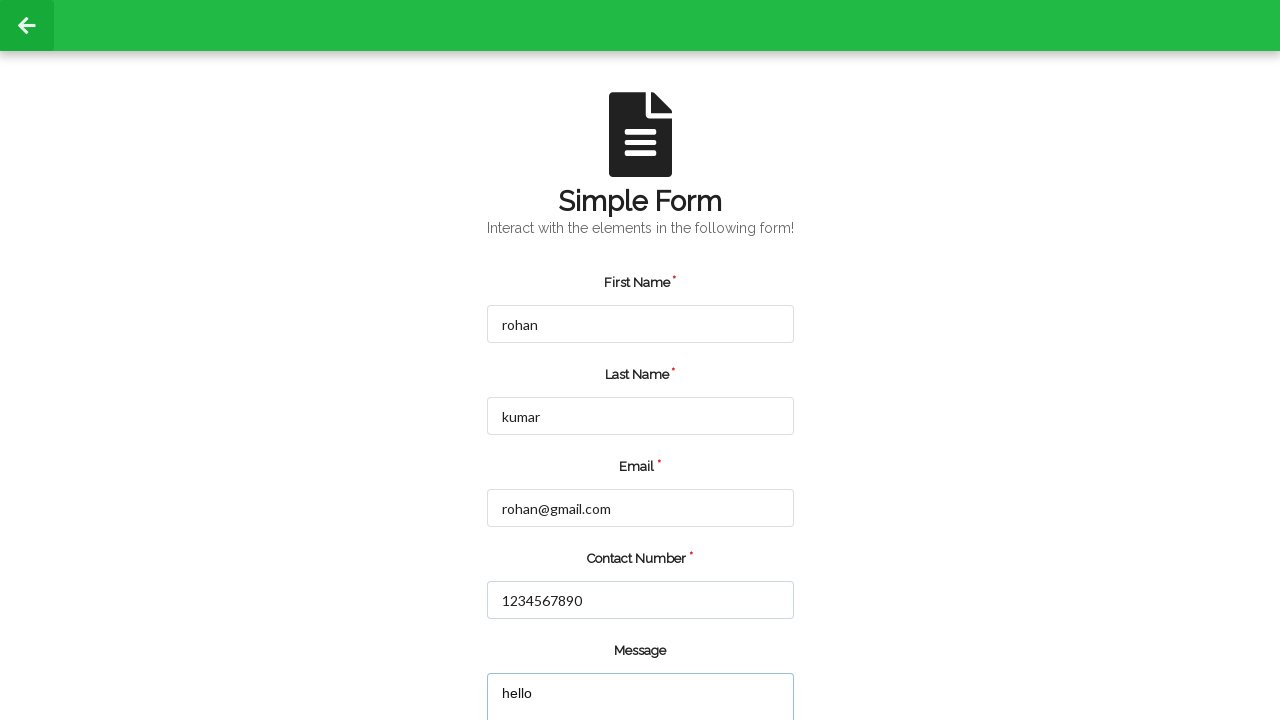

Set up dialog handler to accept confirmation alert
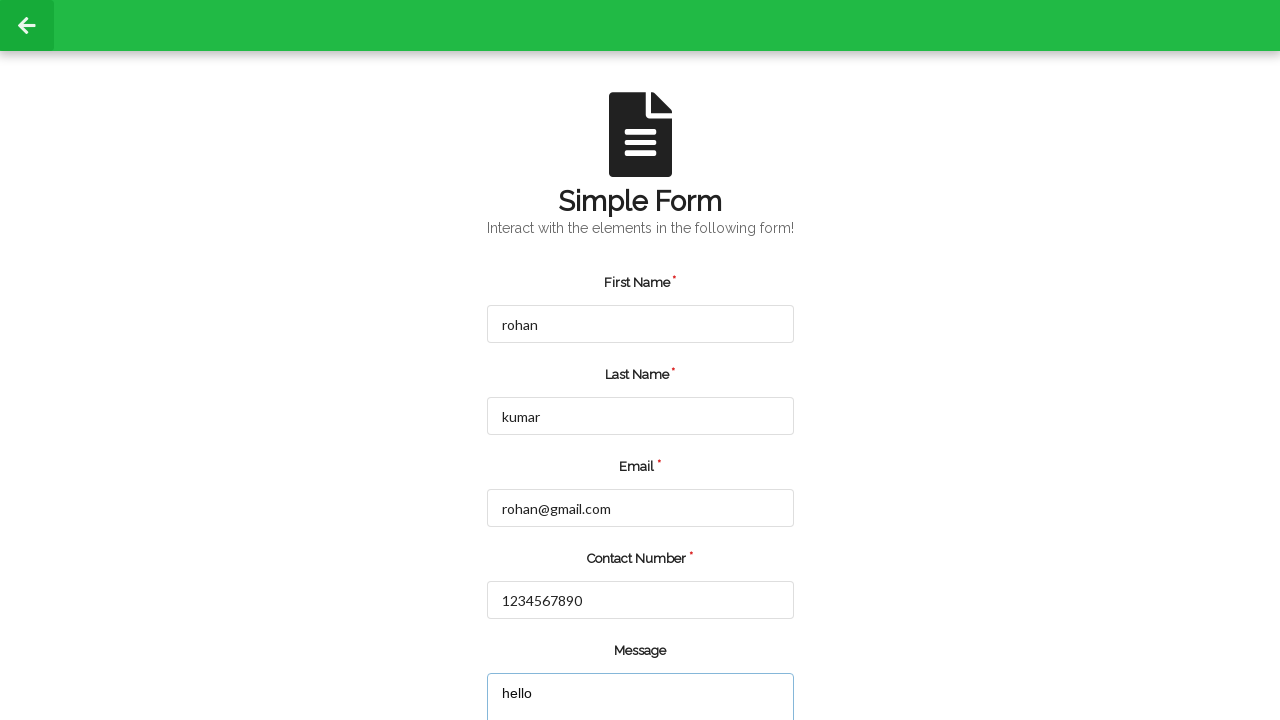

Clicked submit button to submit the form at (558, 660) on input[value="submit"]
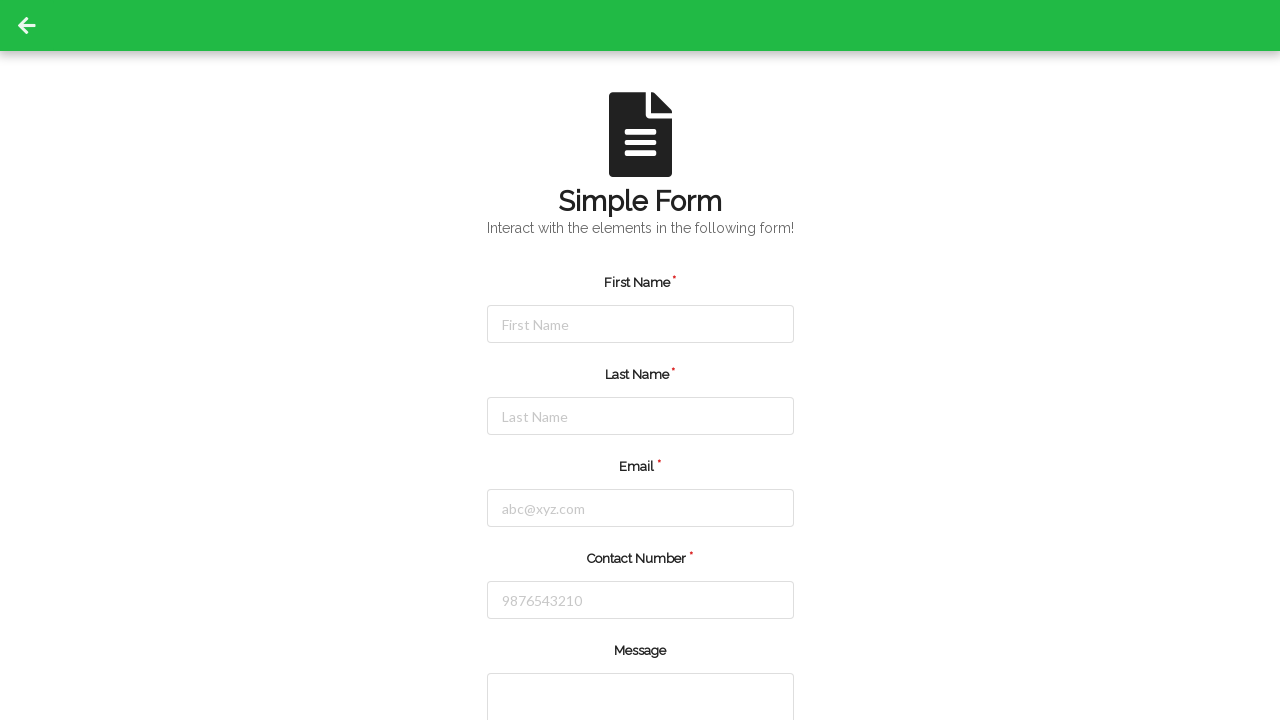

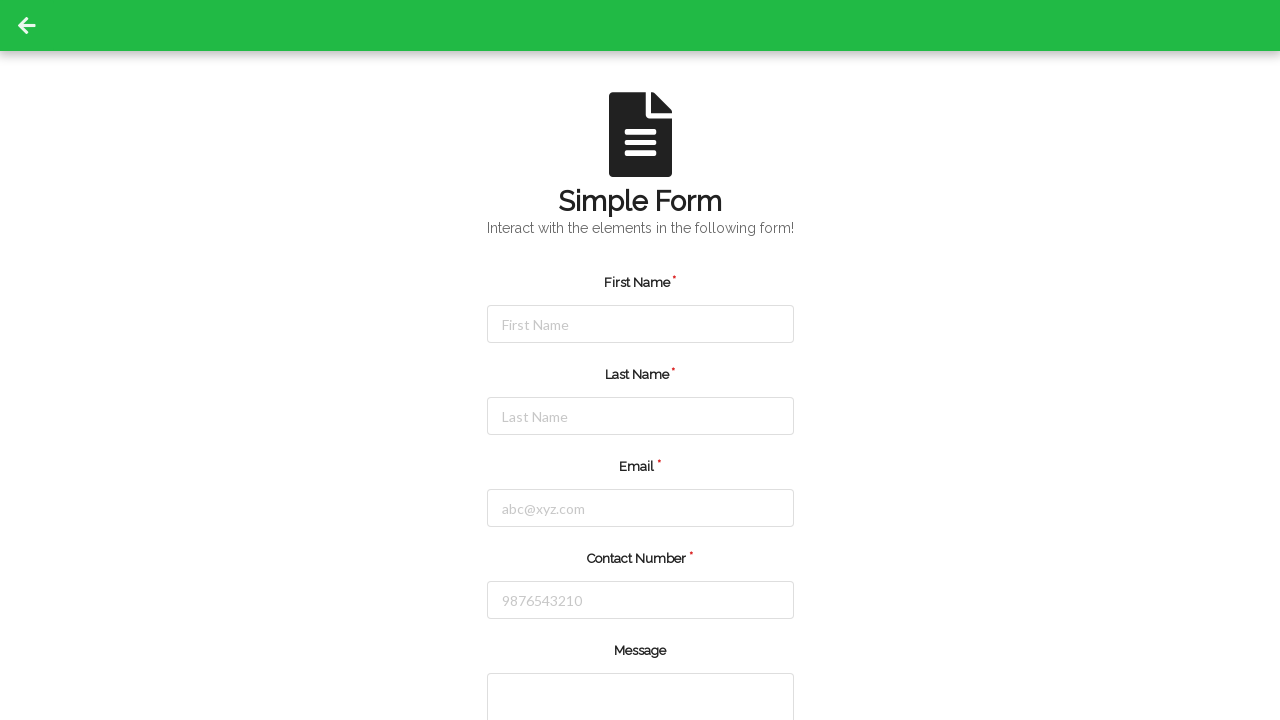